Navigates to a CSDN blog article page and waits for the content to load

Starting URL: https://blog.csdn.net/sgs595595/article/details/89360804

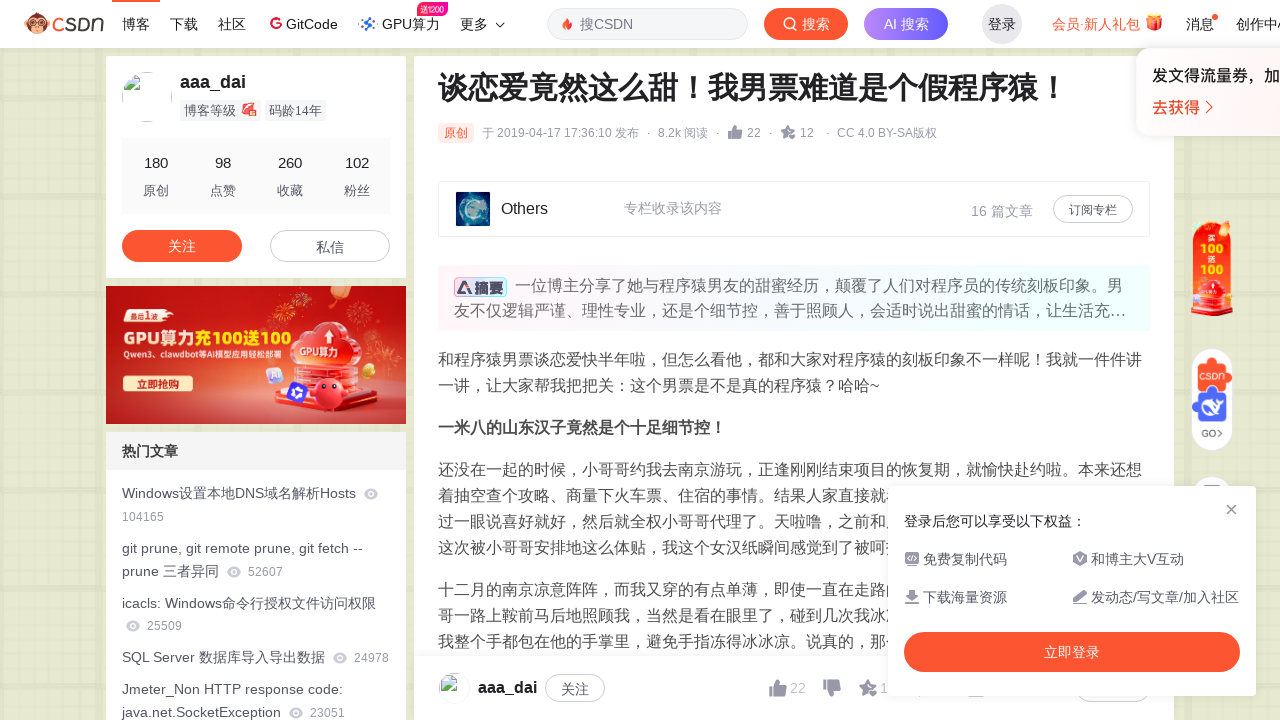

Waited for article content to load on CSDN blog page
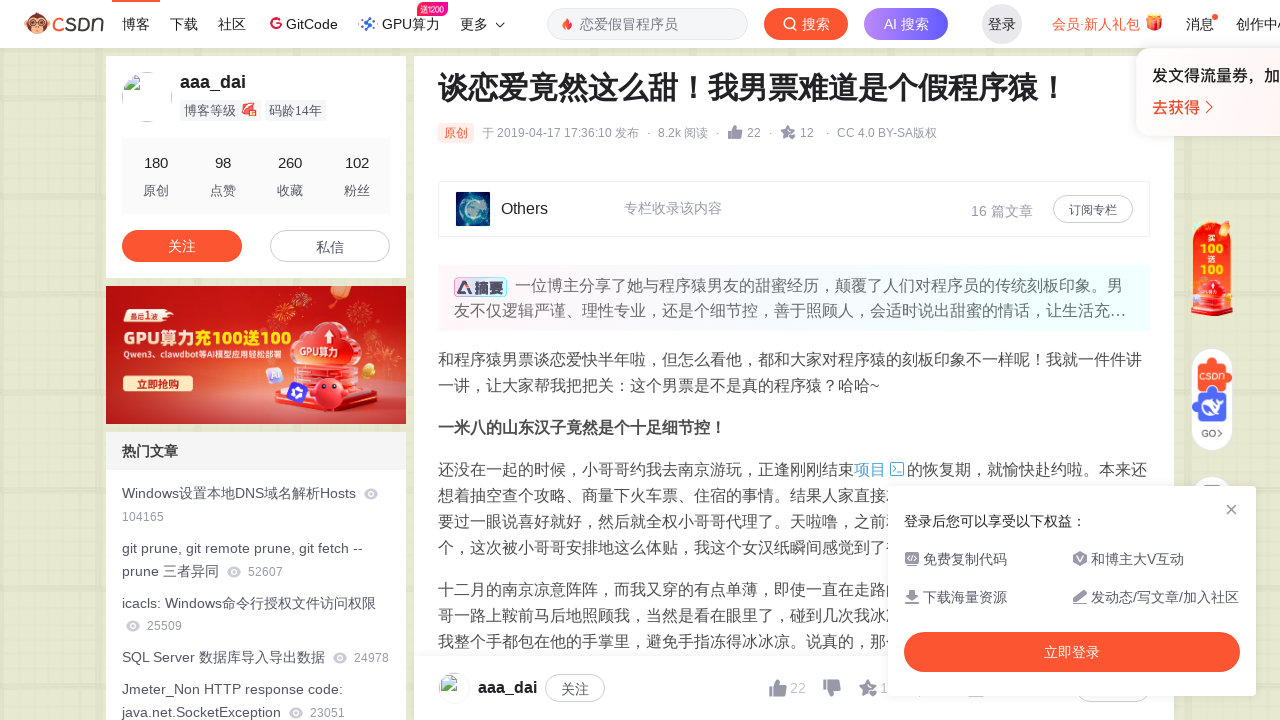

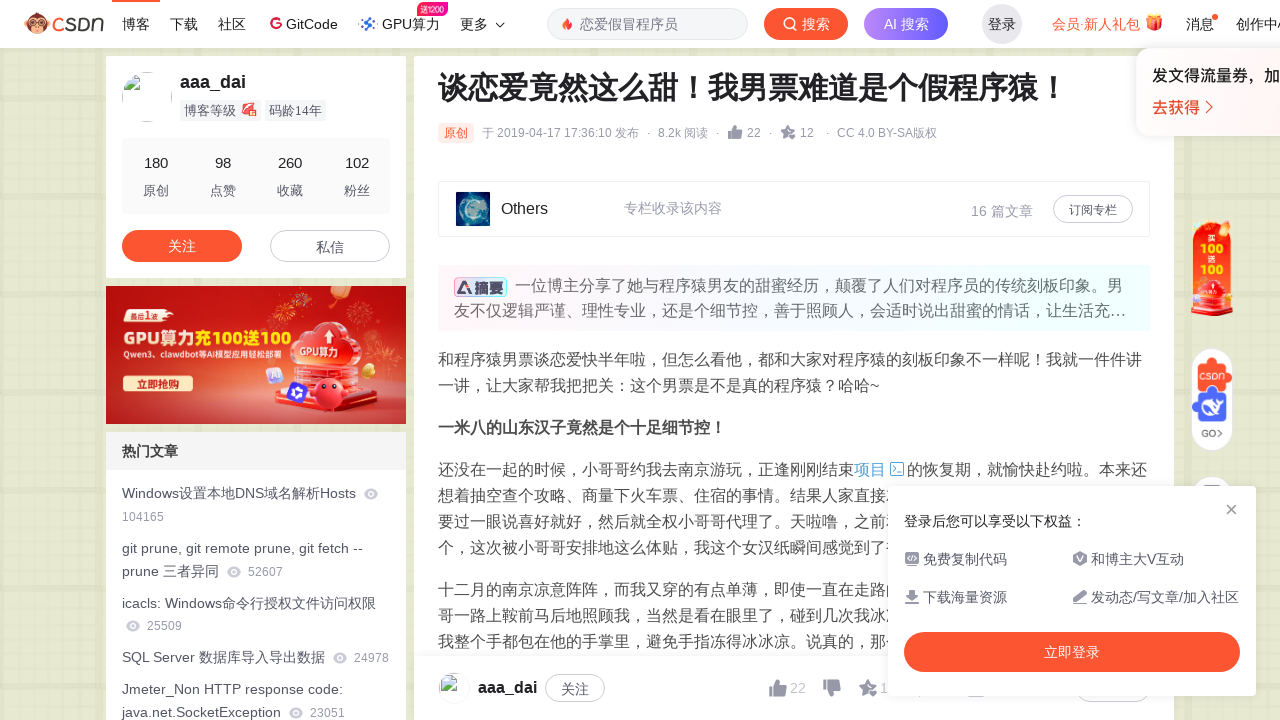